Tests the search input field functionality by entering text and verifying the input value can be retrieved. The script fills a search box with a text value and confirms the value was entered correctly.

Starting URL: https://naveenautomationlabs.com/opencart/index.php?route=account/login

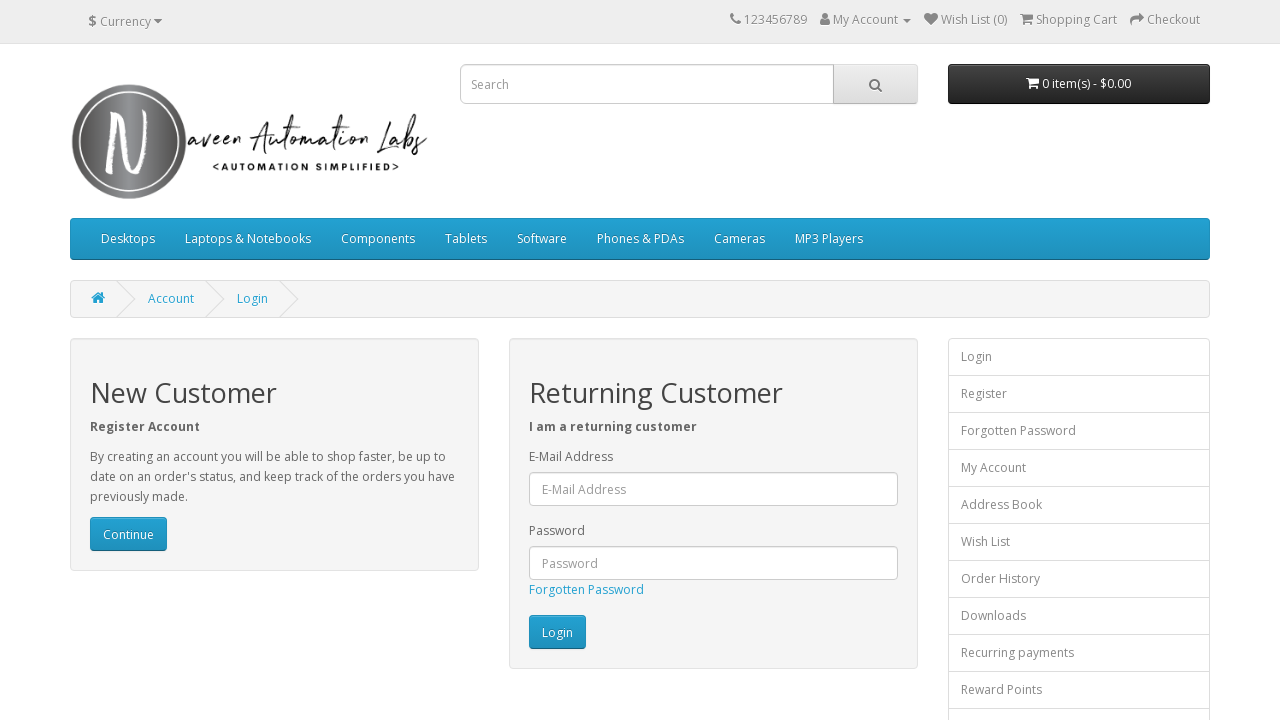

Navigated to OpenCart login page
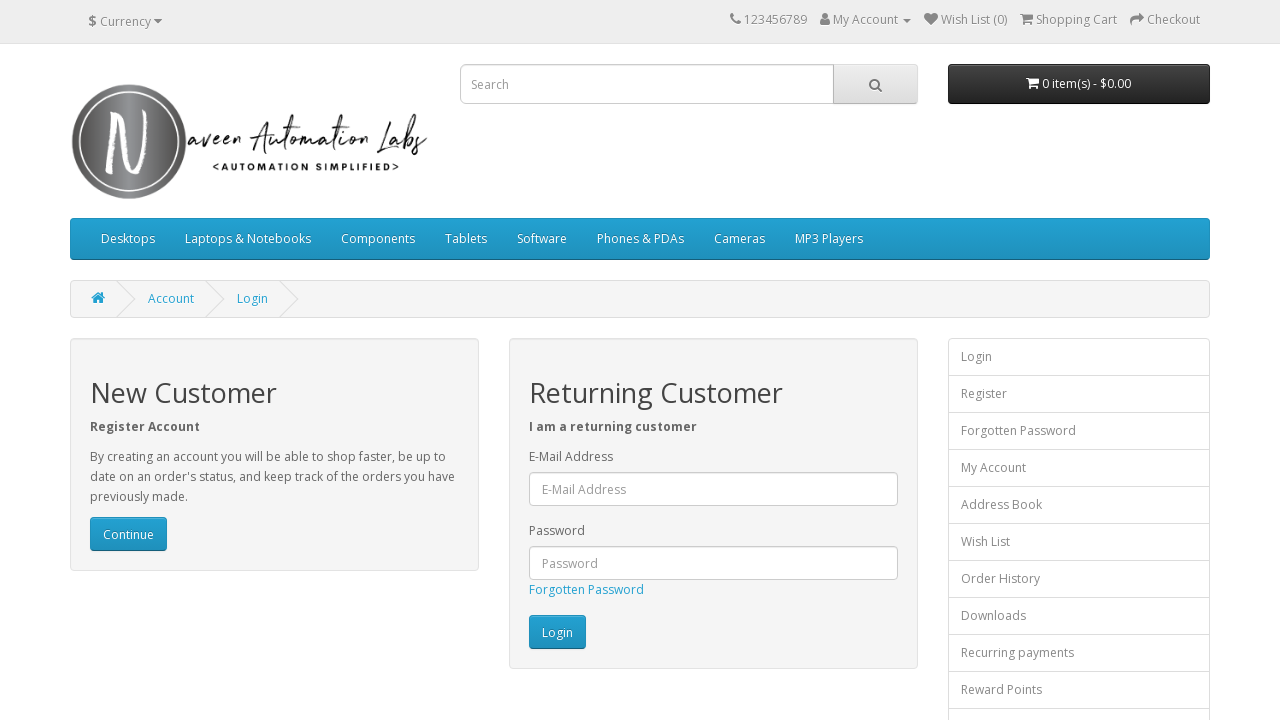

Filled search input field with 'RanjithKumar86257' on input[name='search']
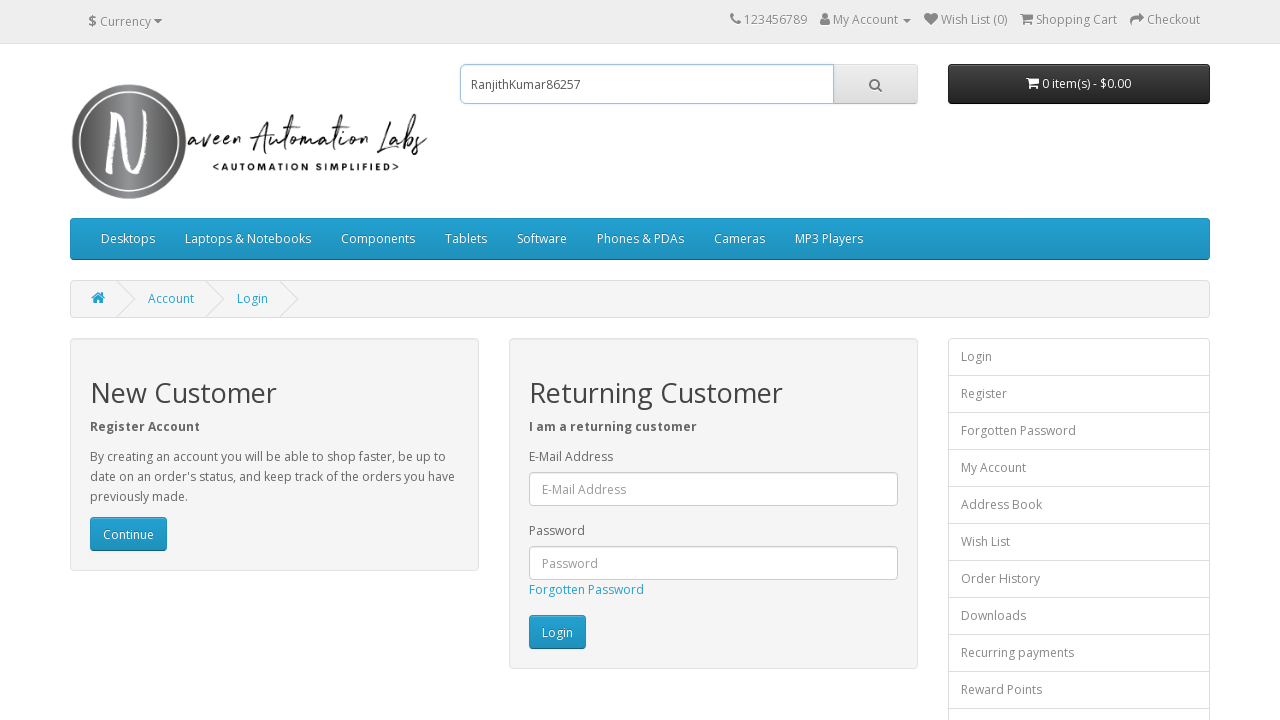

Retrieved search input value: 'RanjithKumar86257'
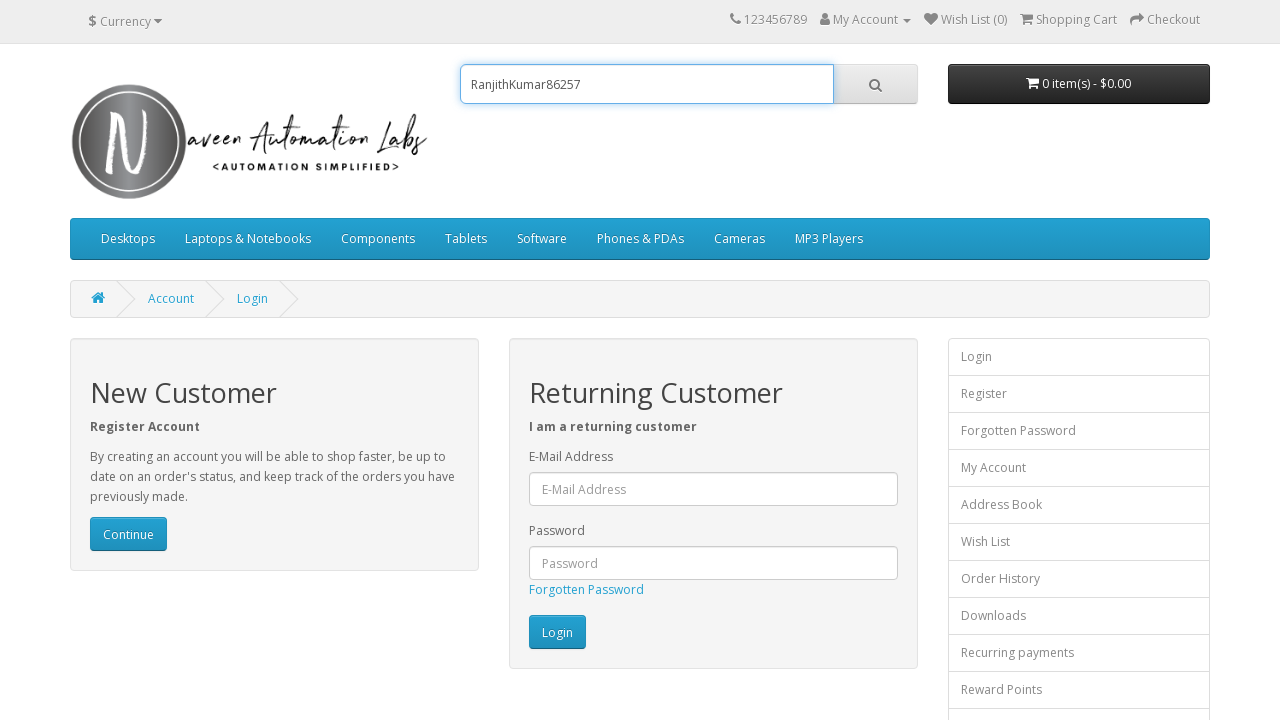

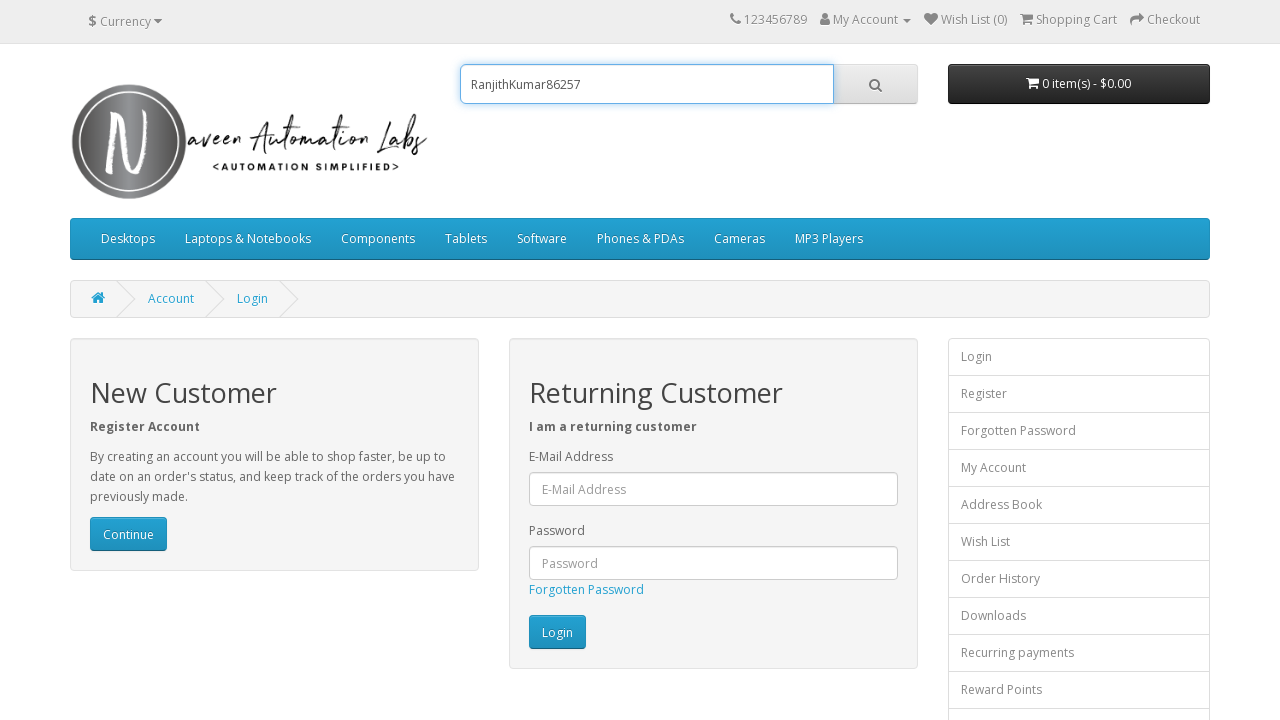